Tests browser window/tab handling by clicking a button to open multiple new tabs, switching between windows, and verifying the ability to manage multiple browser contexts.

Starting URL: https://demoqa.com/browser-windows

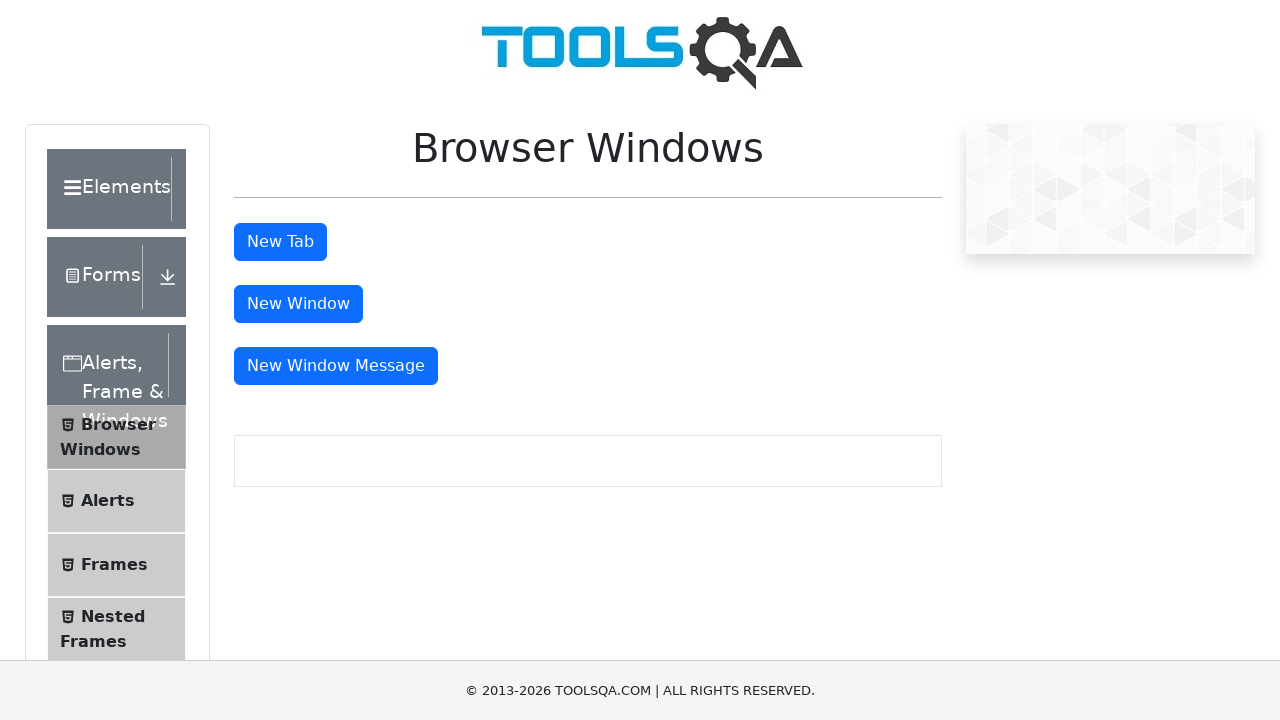

Stored reference to original page
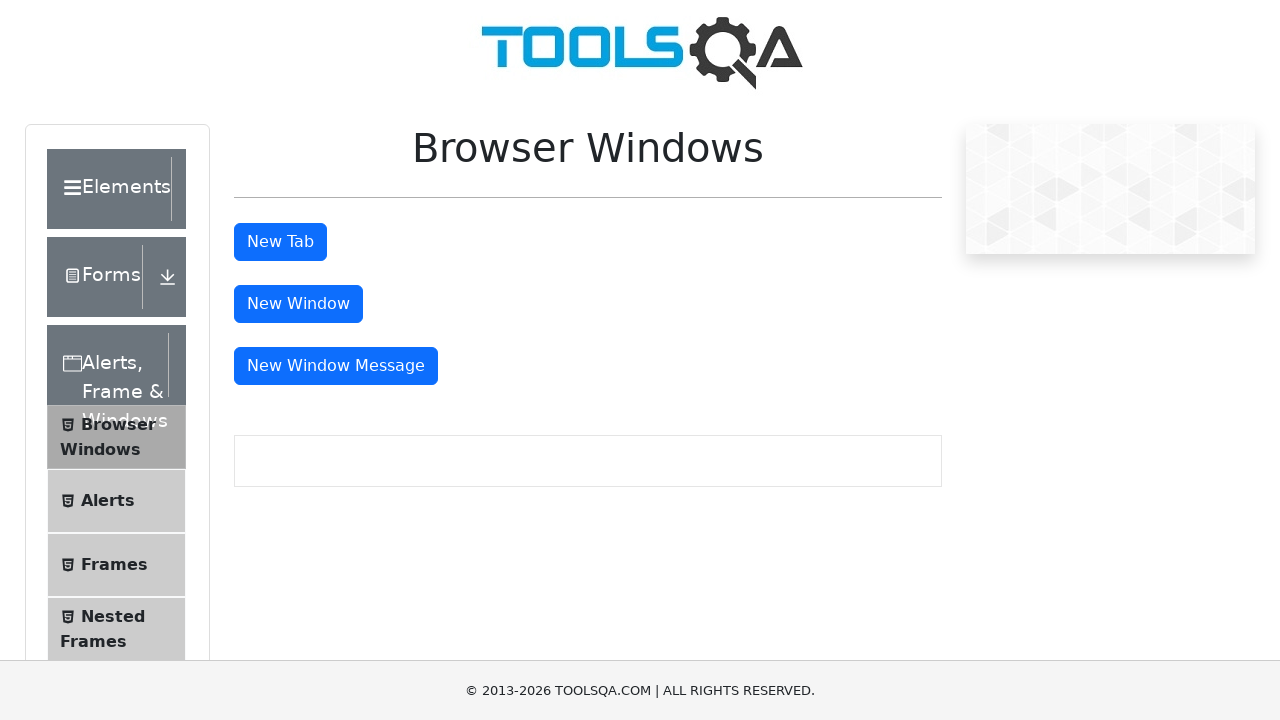

Clicked new tab button (iteration 1 of 5) at (280, 242) on button#tabButton
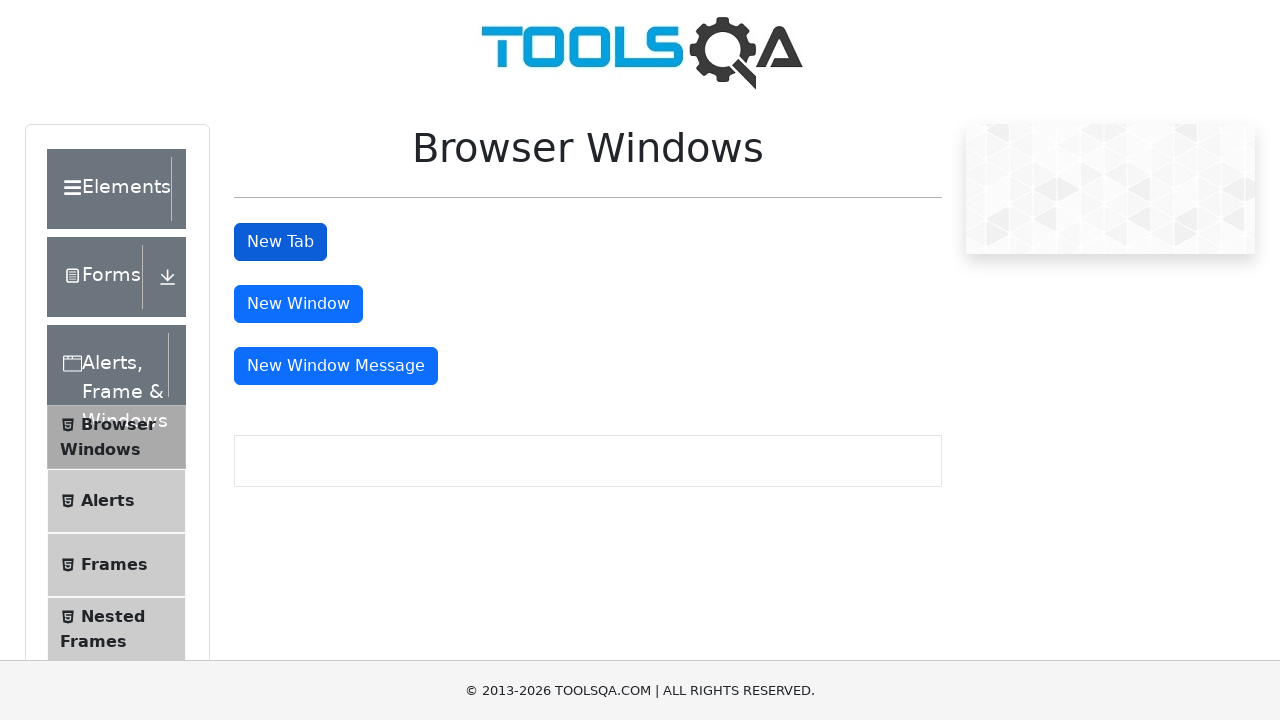

New tab opened (iteration 1 of 5)
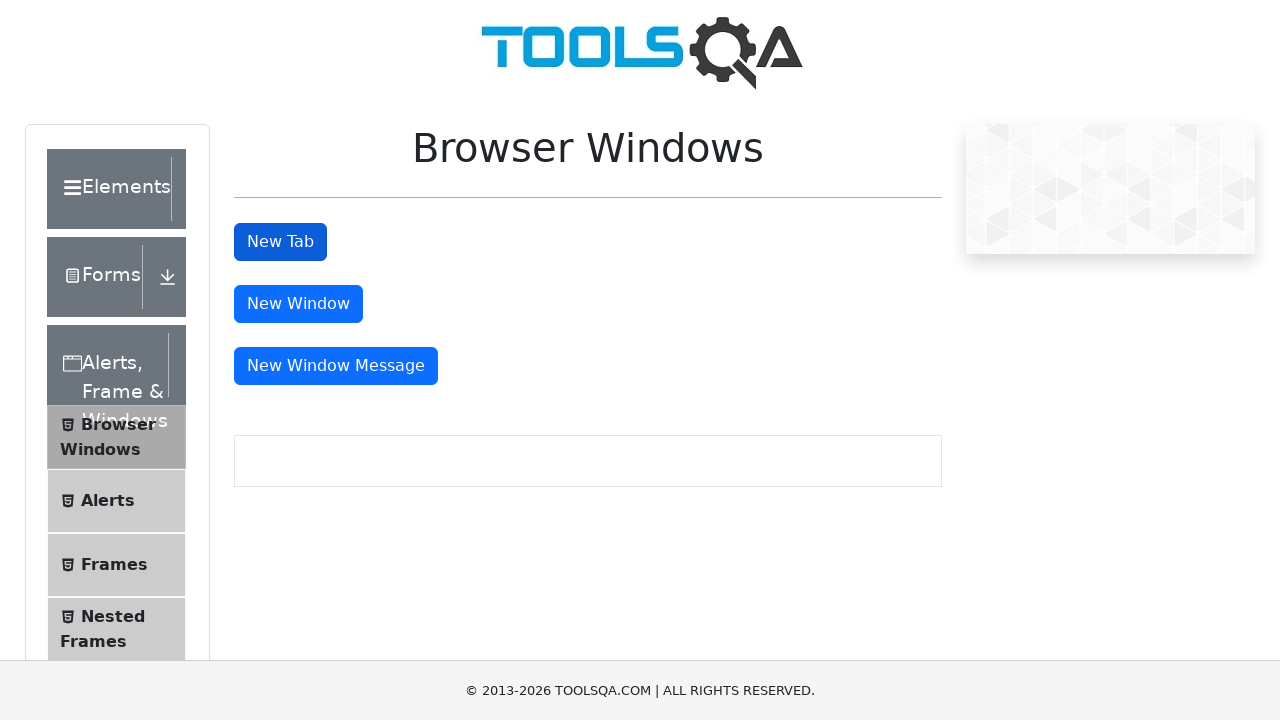

New tab content loaded (iteration 1 of 5)
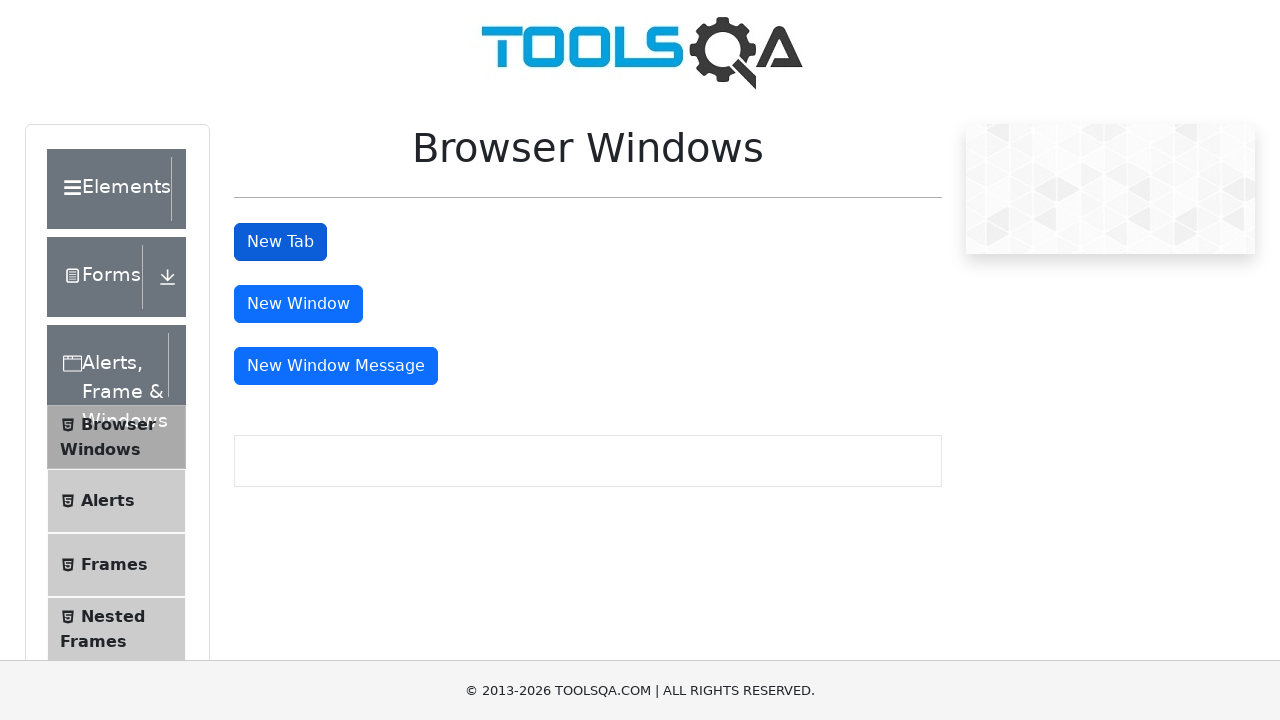

Clicked new tab button (iteration 2 of 5) at (280, 242) on button#tabButton
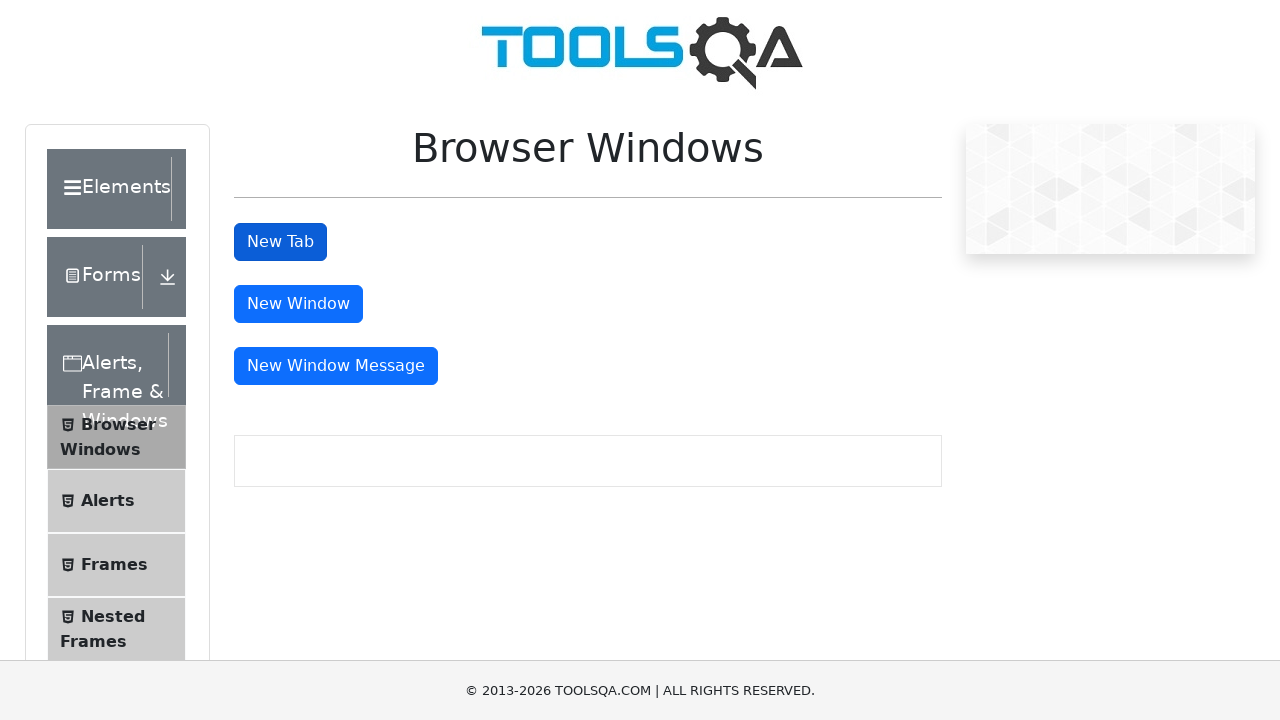

New tab opened (iteration 2 of 5)
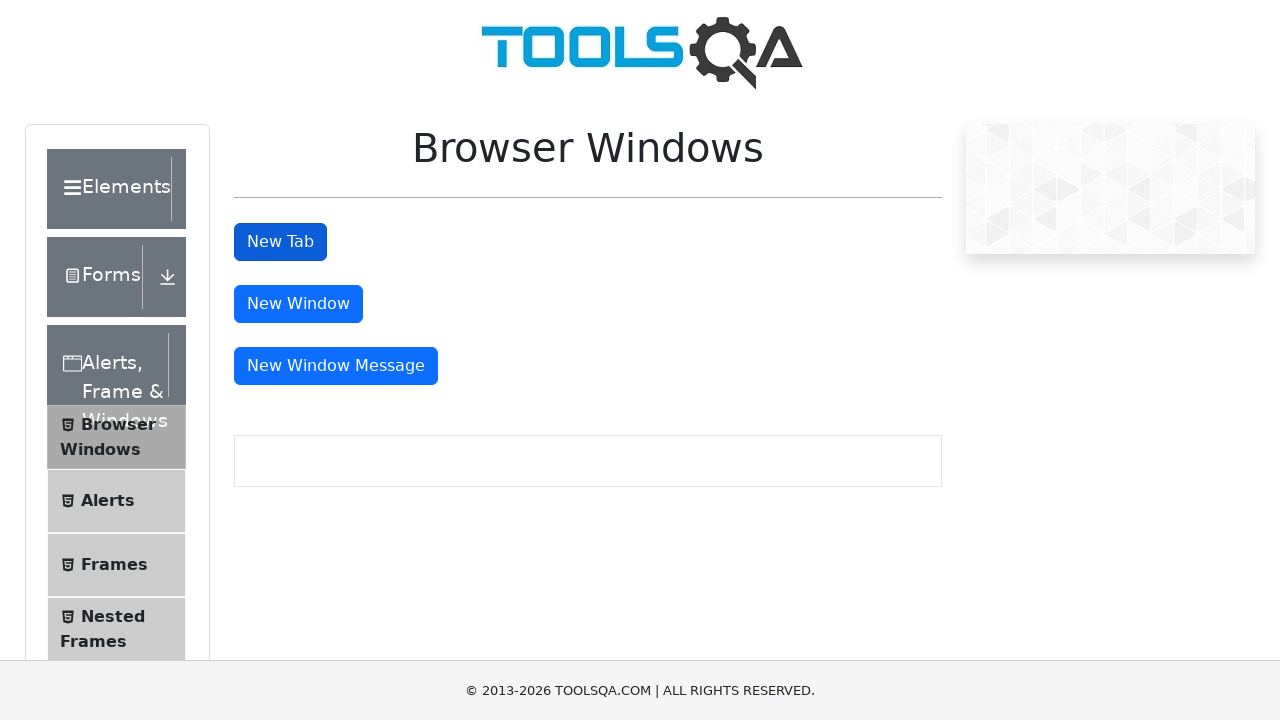

New tab content loaded (iteration 2 of 5)
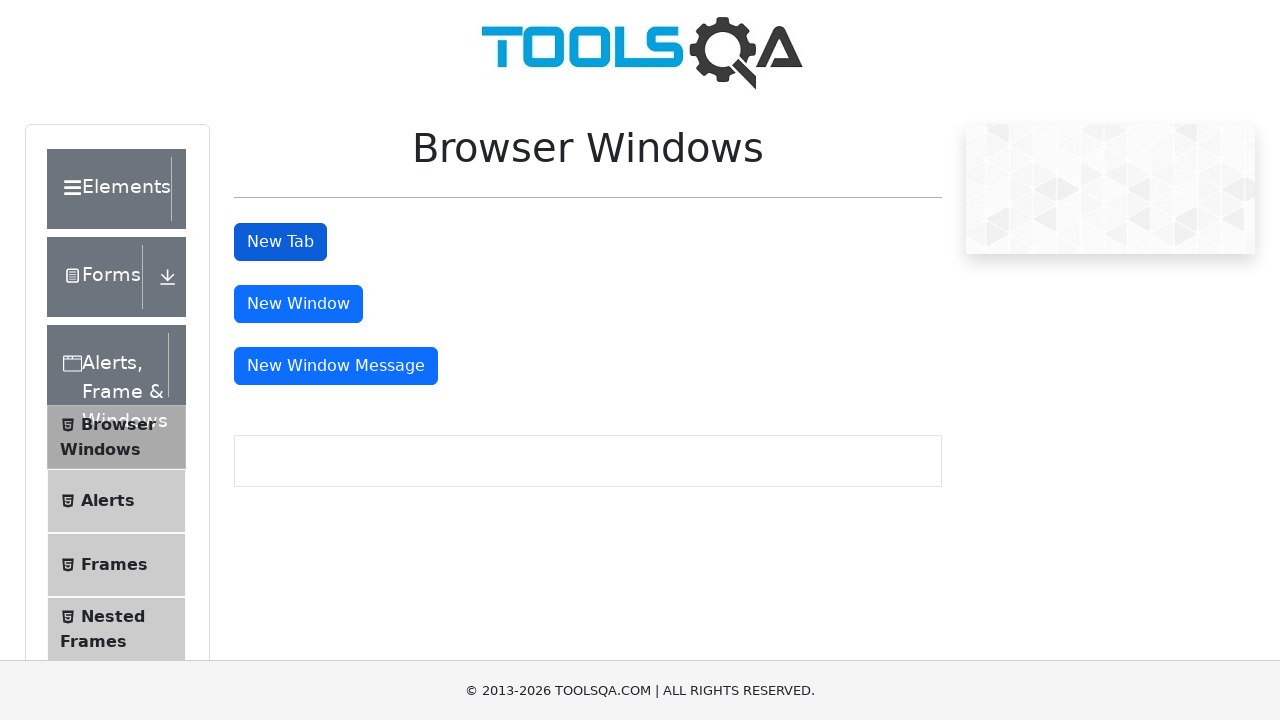

Clicked new tab button (iteration 3 of 5) at (280, 242) on button#tabButton
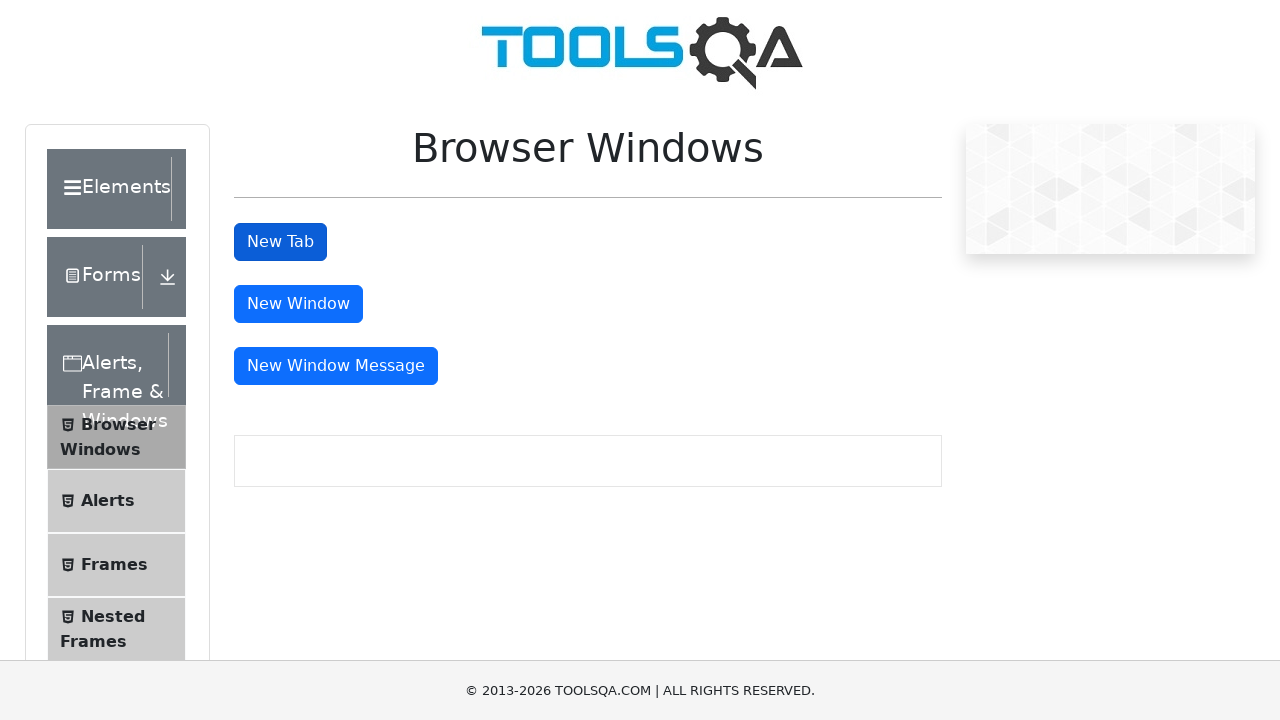

New tab opened (iteration 3 of 5)
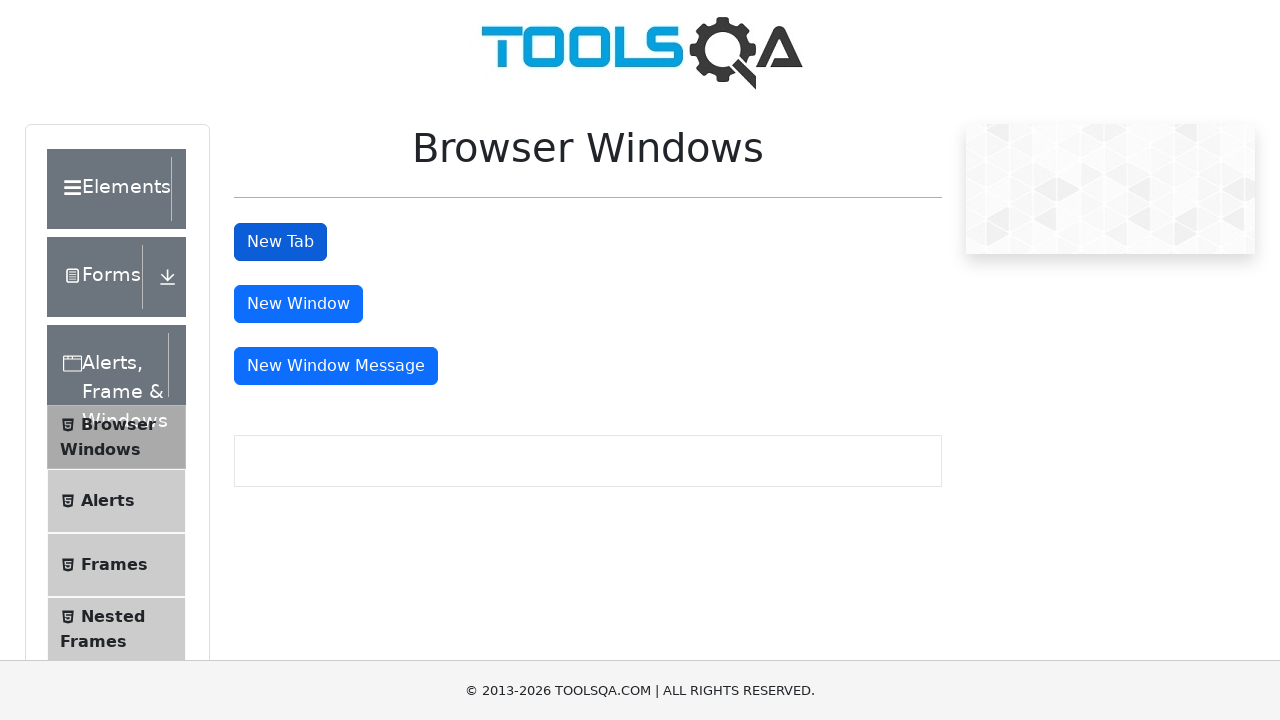

New tab content loaded (iteration 3 of 5)
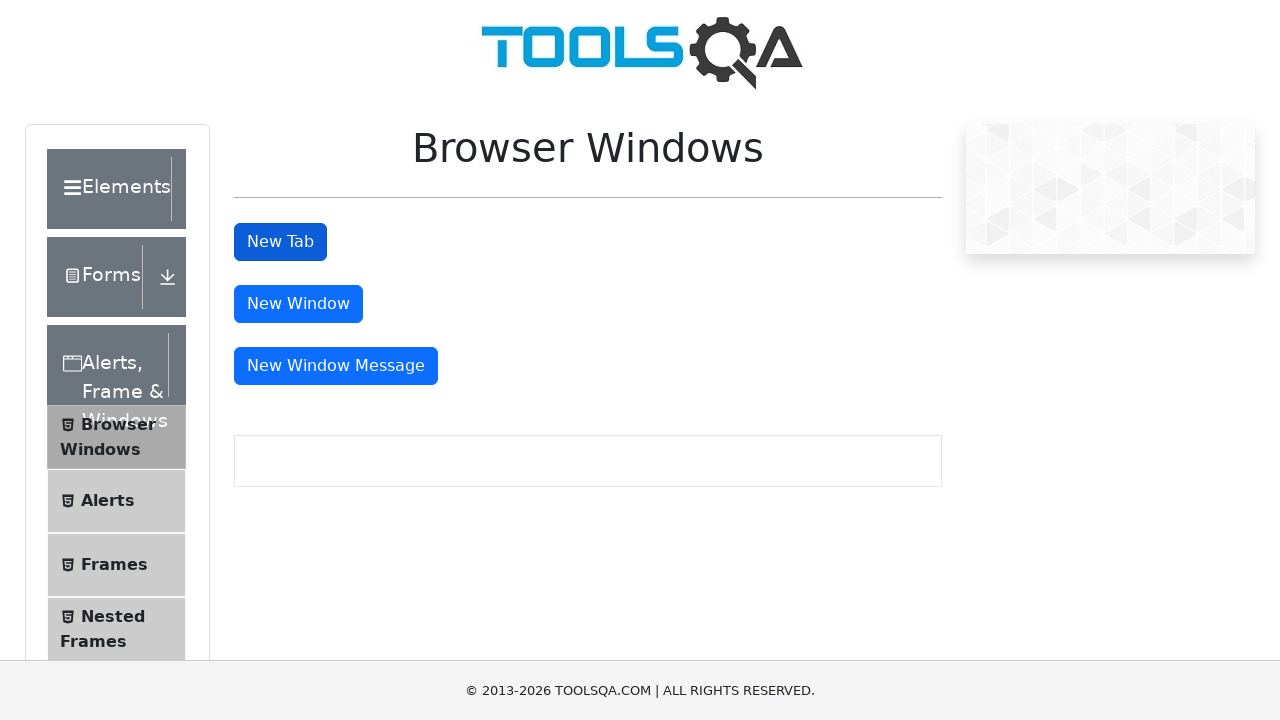

Clicked new tab button (iteration 4 of 5) at (280, 242) on button#tabButton
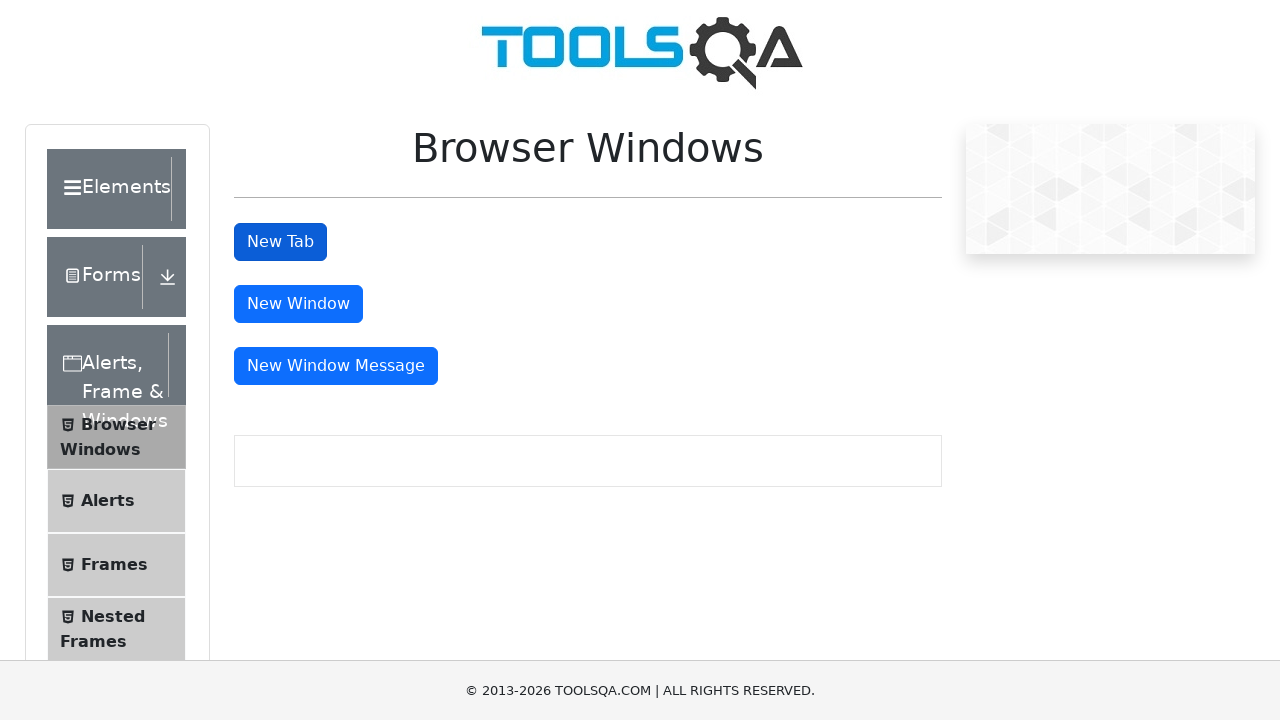

New tab opened (iteration 4 of 5)
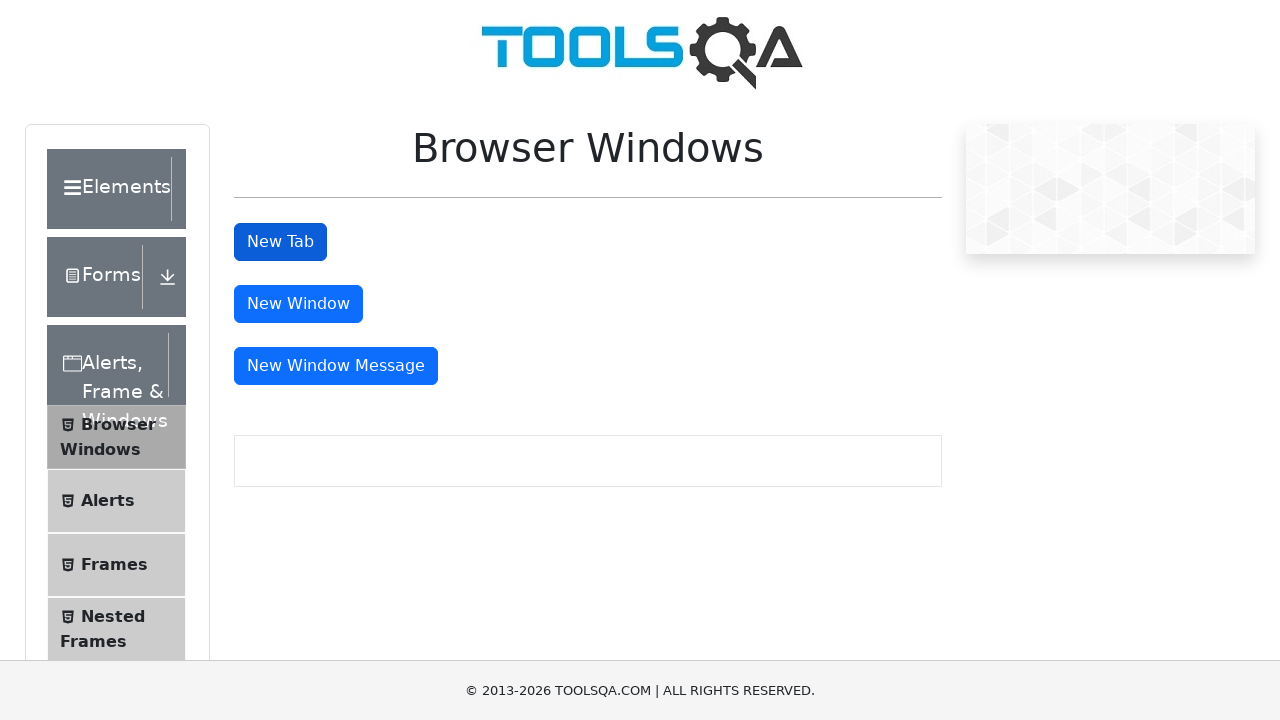

New tab content loaded (iteration 4 of 5)
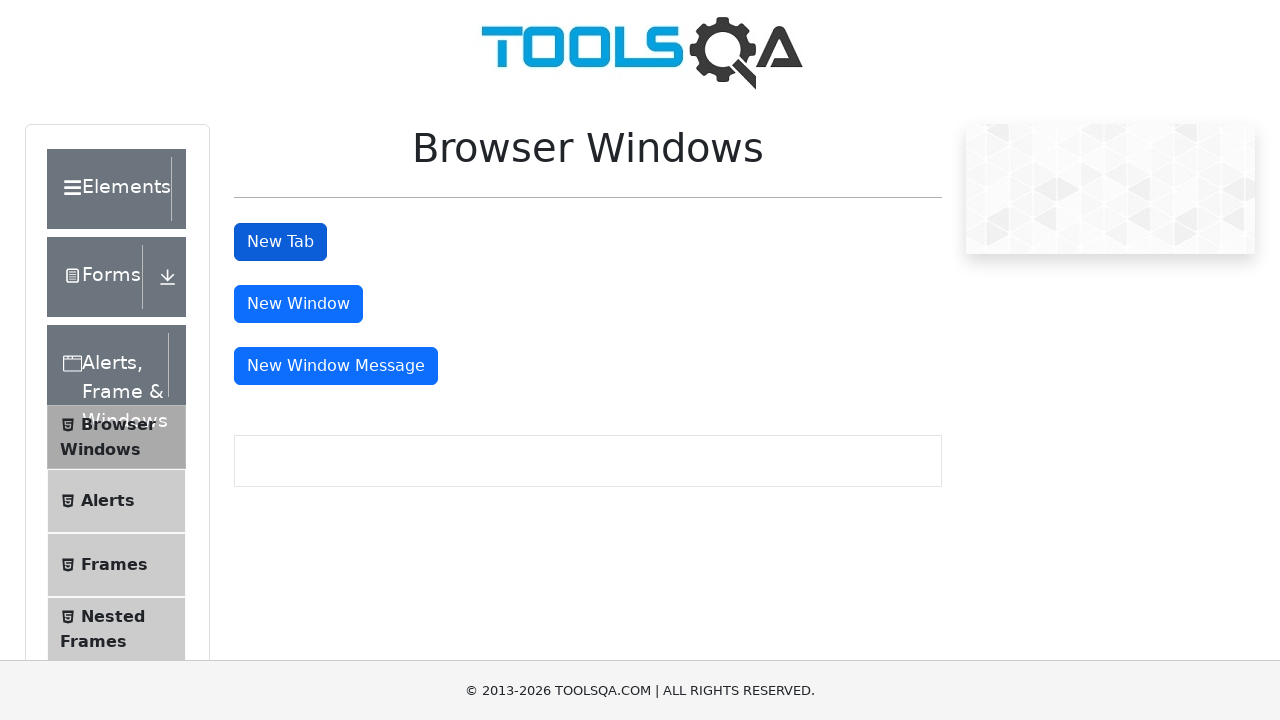

Clicked new tab button (iteration 5 of 5) at (280, 242) on button#tabButton
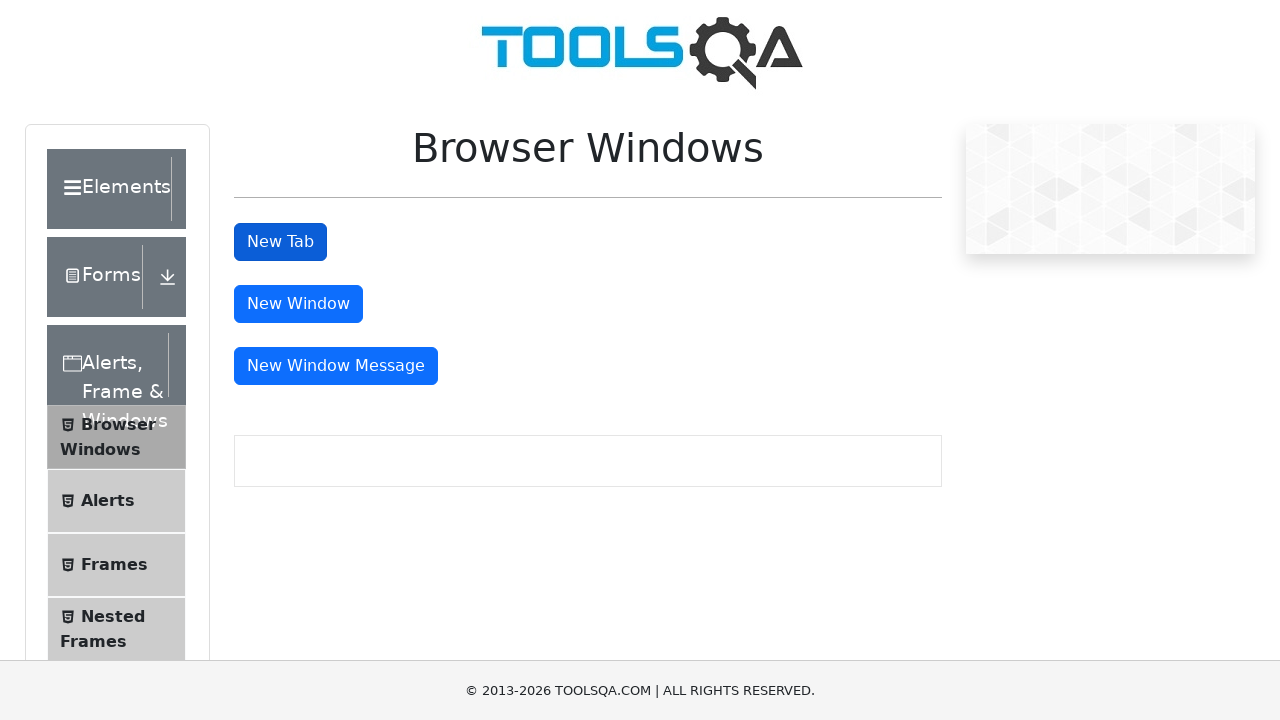

New tab opened (iteration 5 of 5)
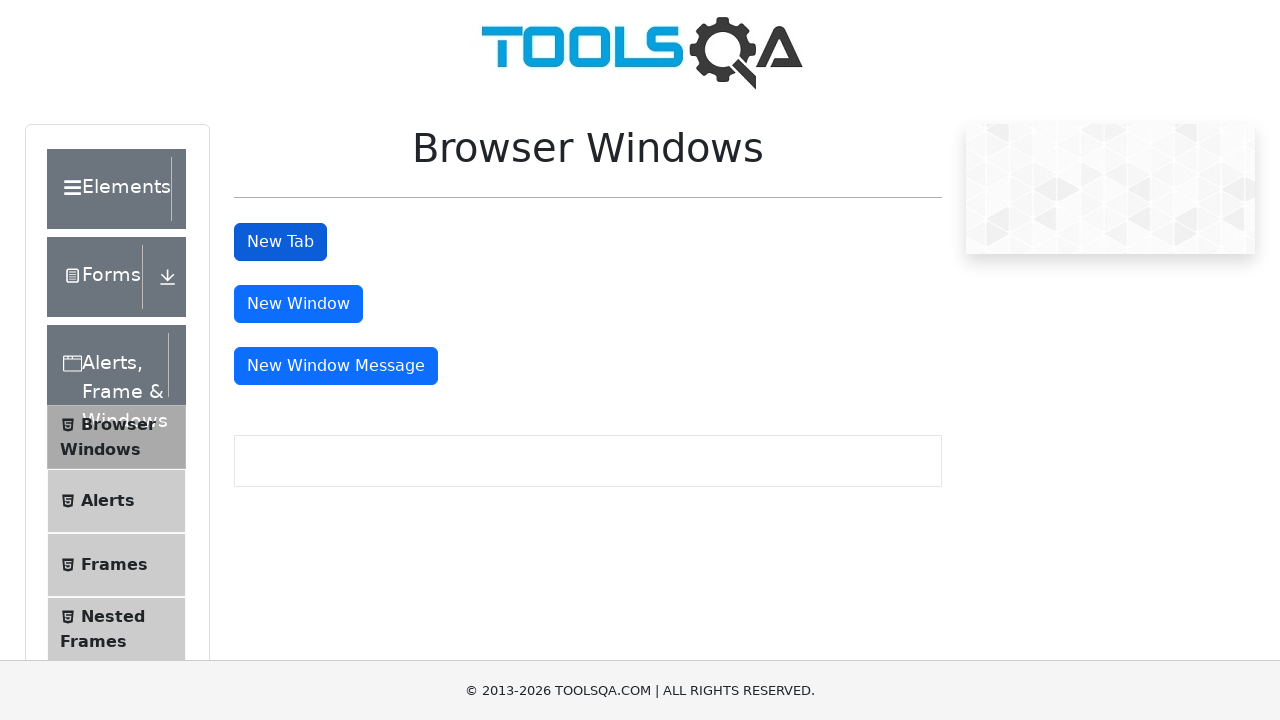

New tab content loaded (iteration 5 of 5)
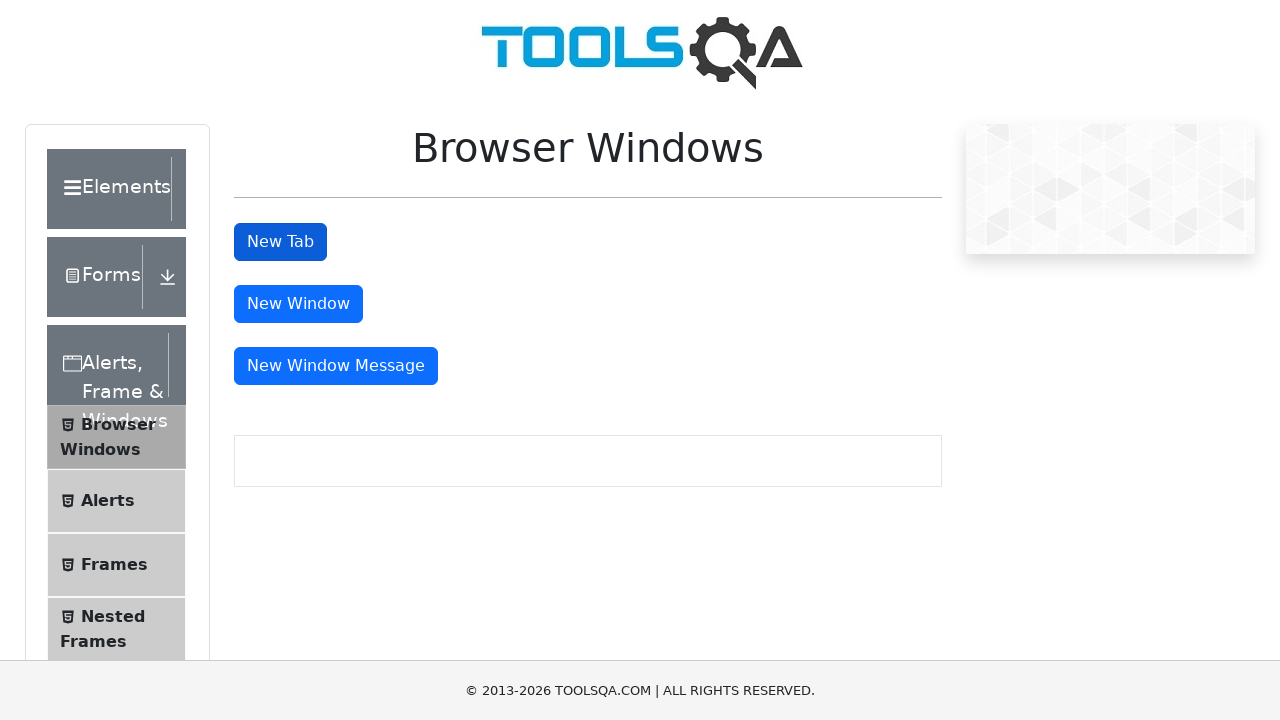

Retrieved all pages from context - total pages: 6
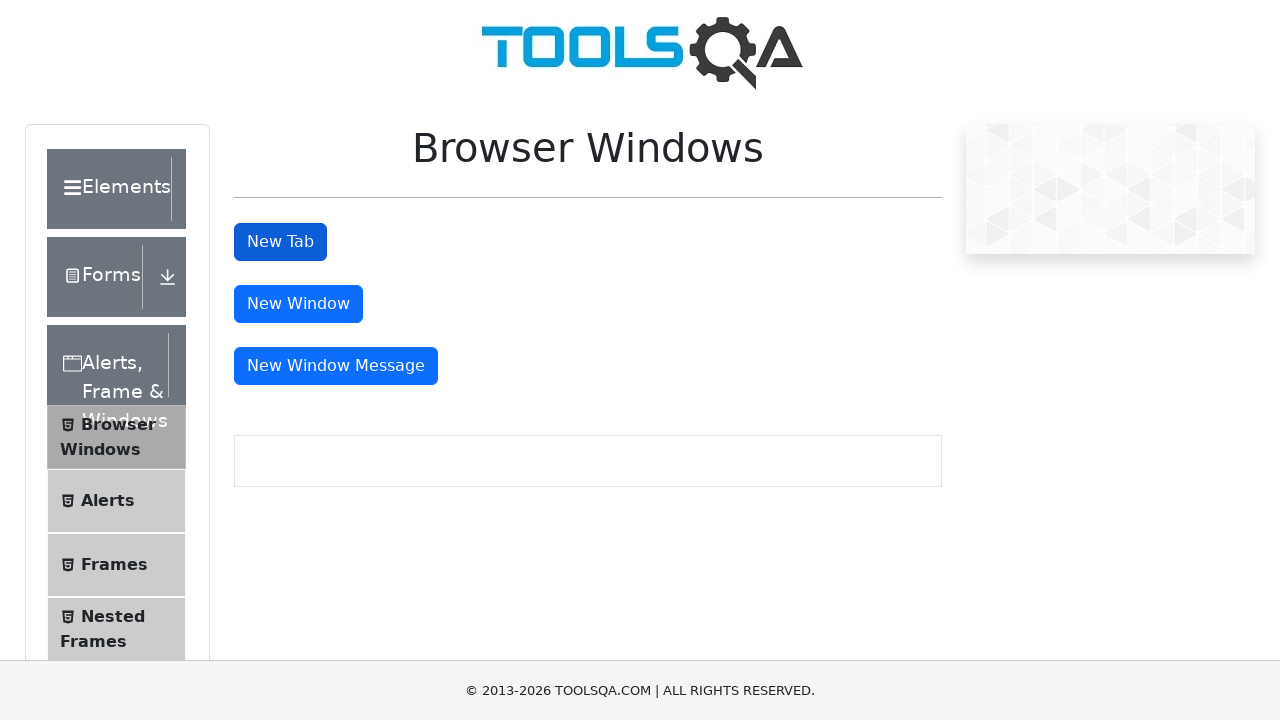

Selected third page from context
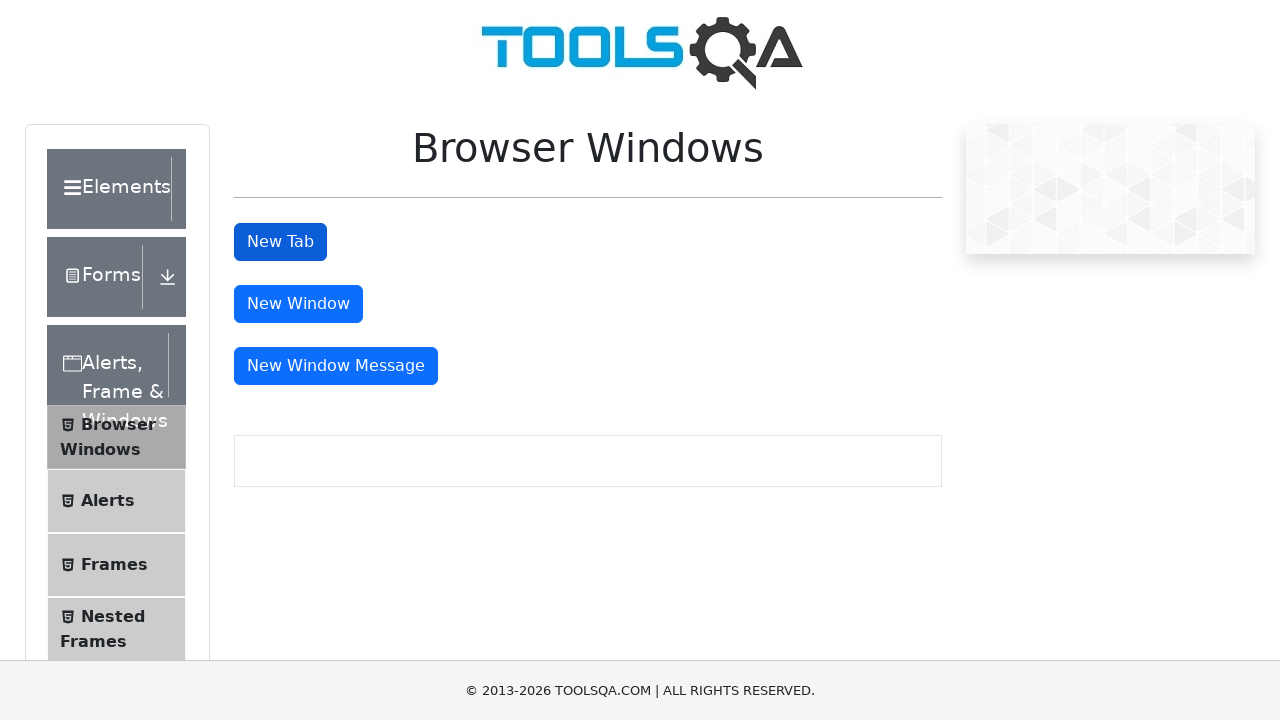

Brought third page to focus
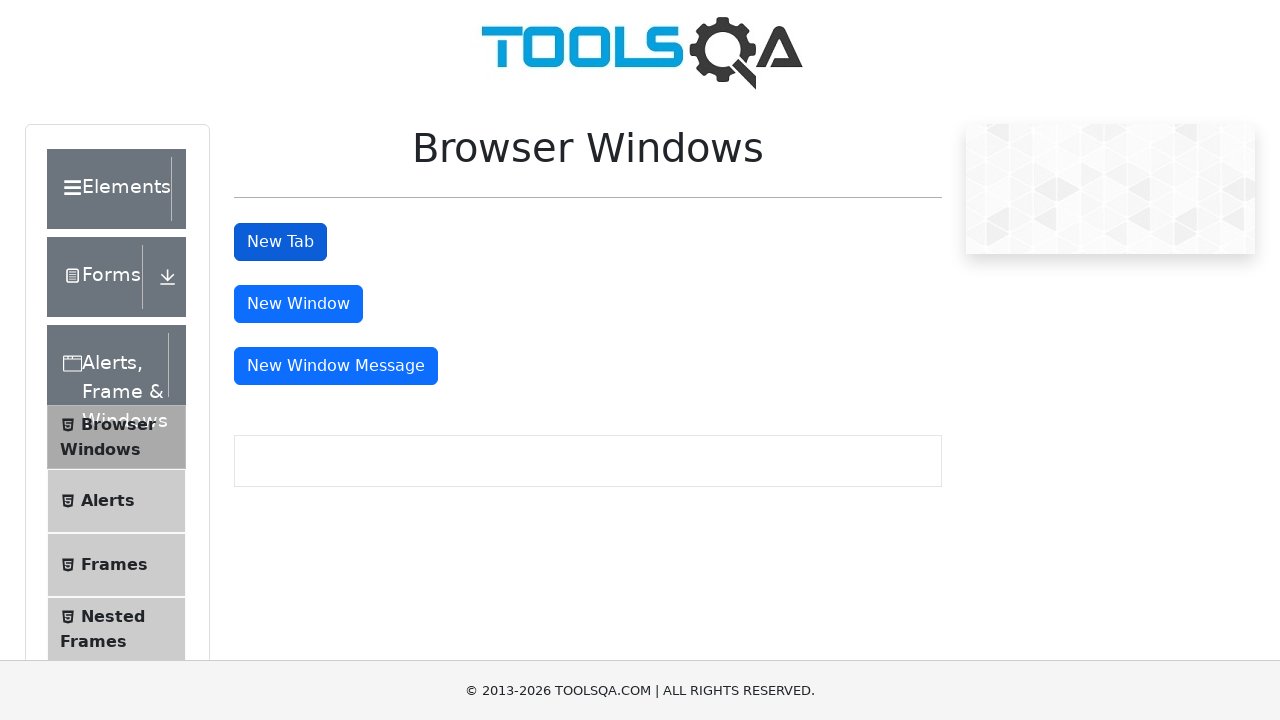

Verified content loaded on third page
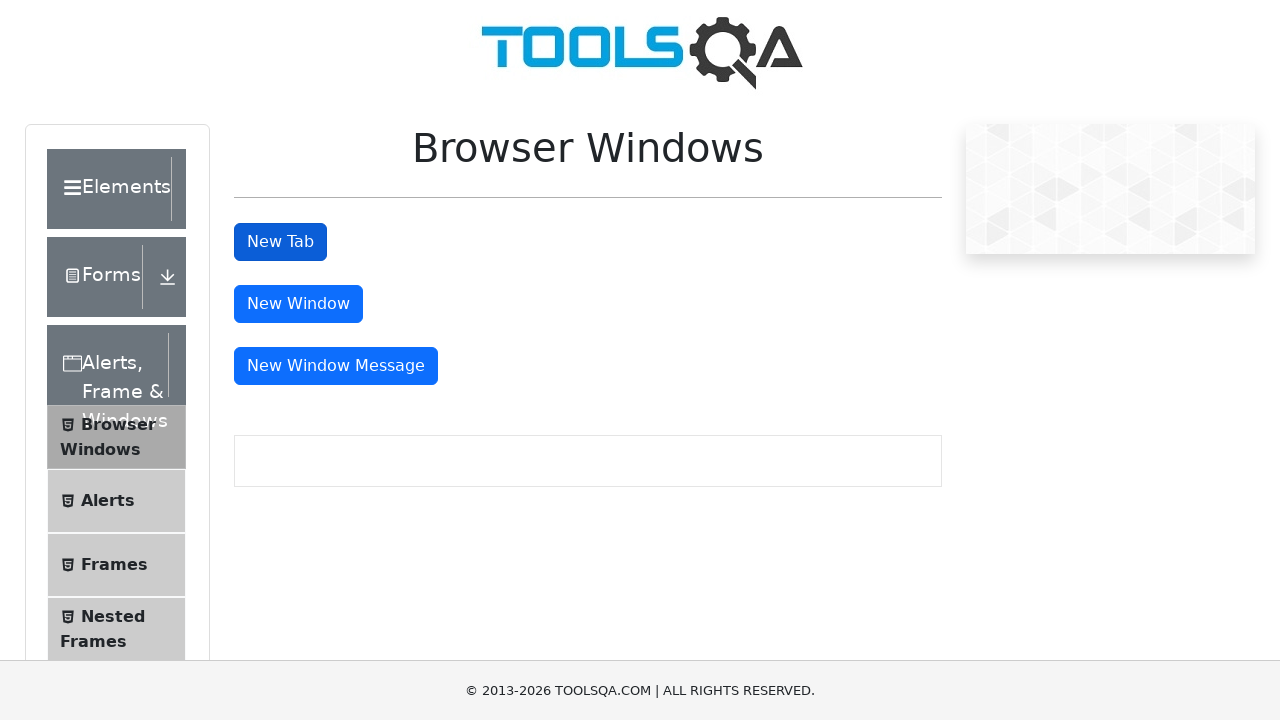

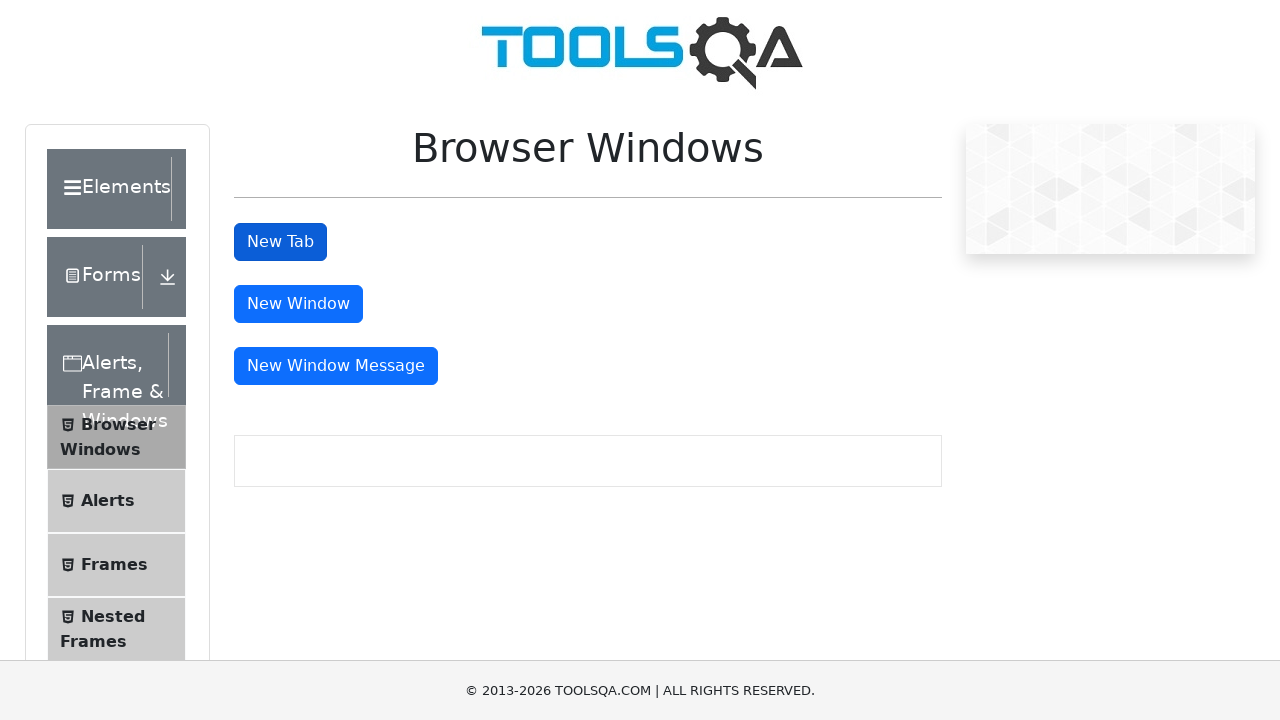